Tests prompt alert handling by clicking a button to trigger a prompt alert, entering text into it, and accepting the alert

Starting URL: https://testautomationpractice.blogspot.com/

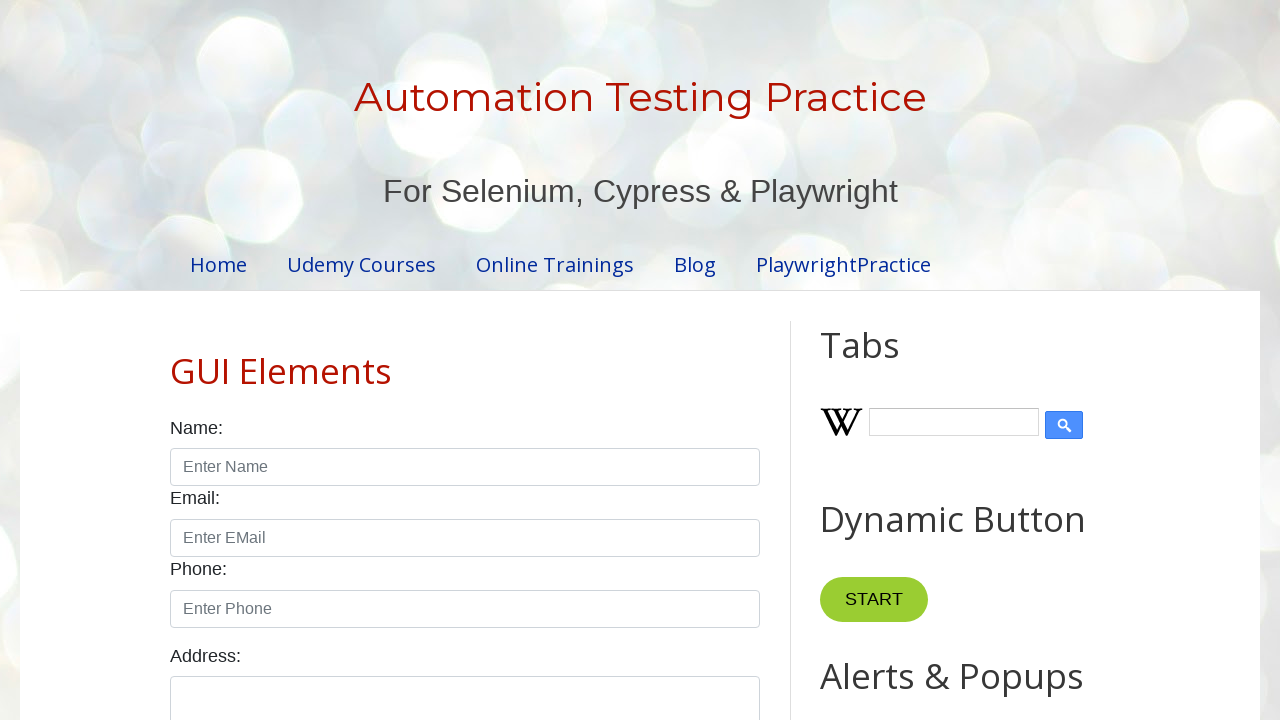

Clicked prompt button to trigger alert popup at (890, 360) on #promptBtn
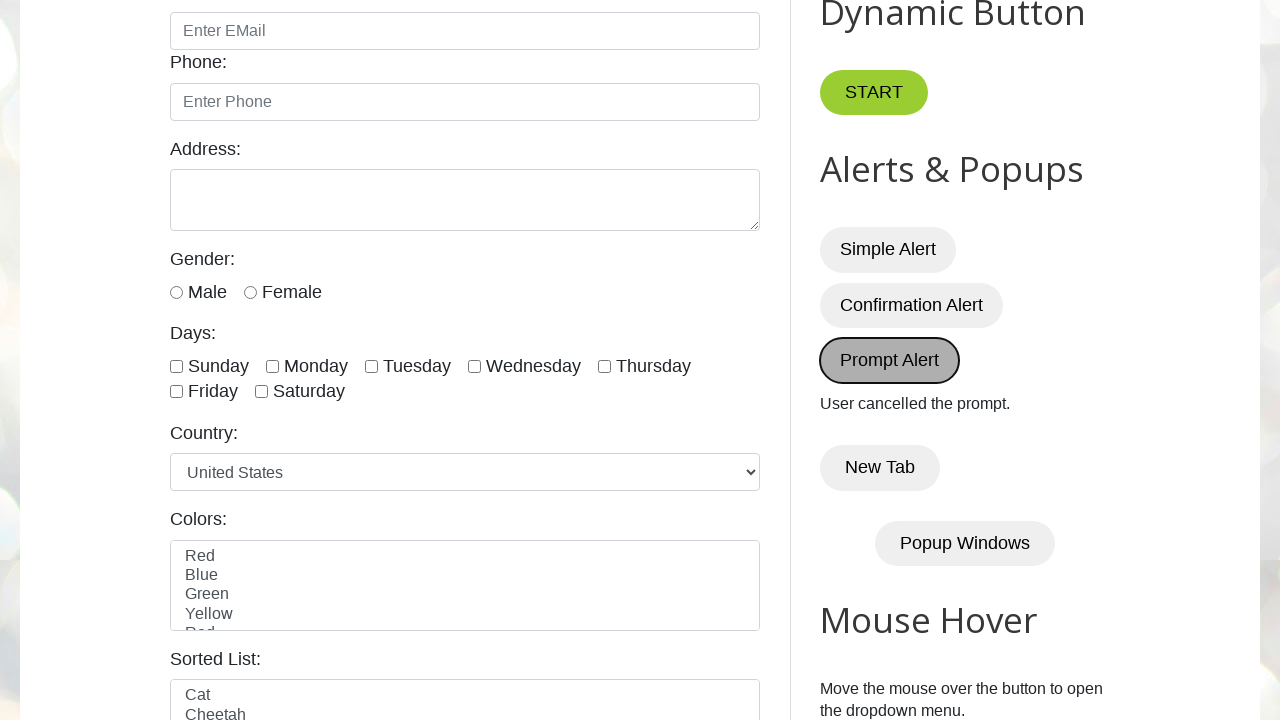

Set up dialog handler to accept prompt with text 'Shiva'
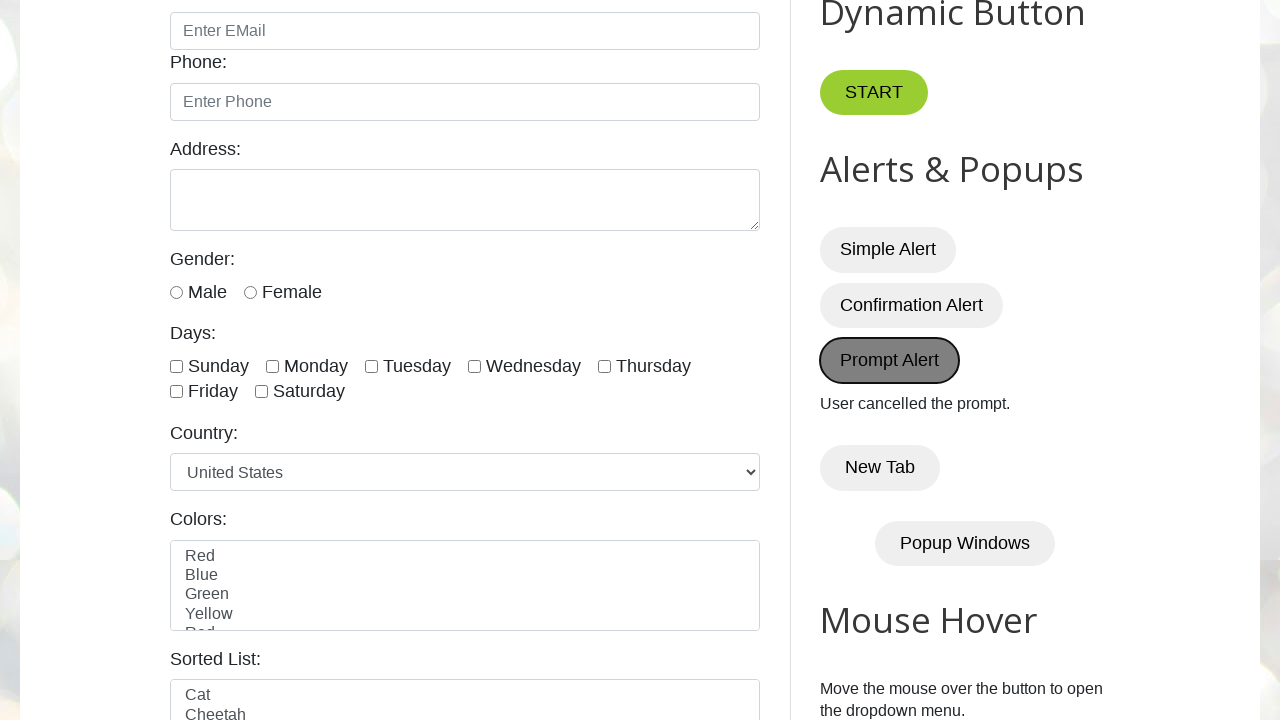

Clicked prompt button to trigger alert with handler active at (890, 360) on #promptBtn
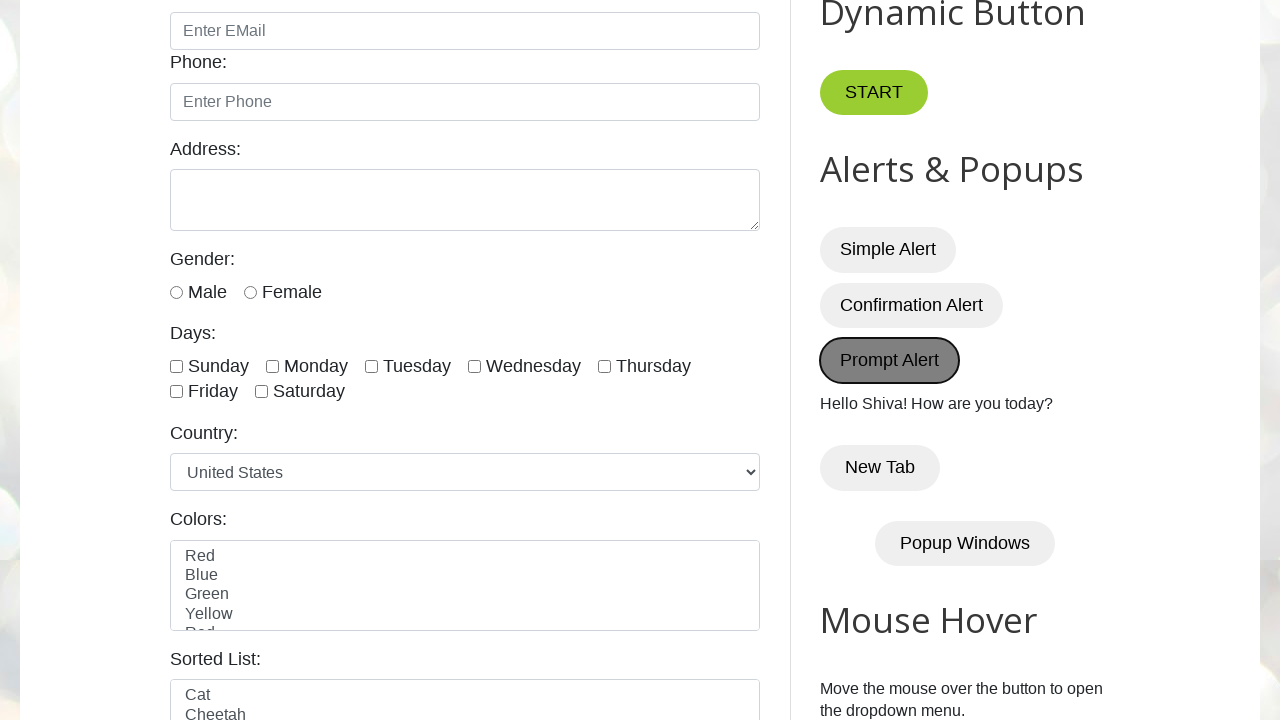

Waited for UI updates after alert was handled
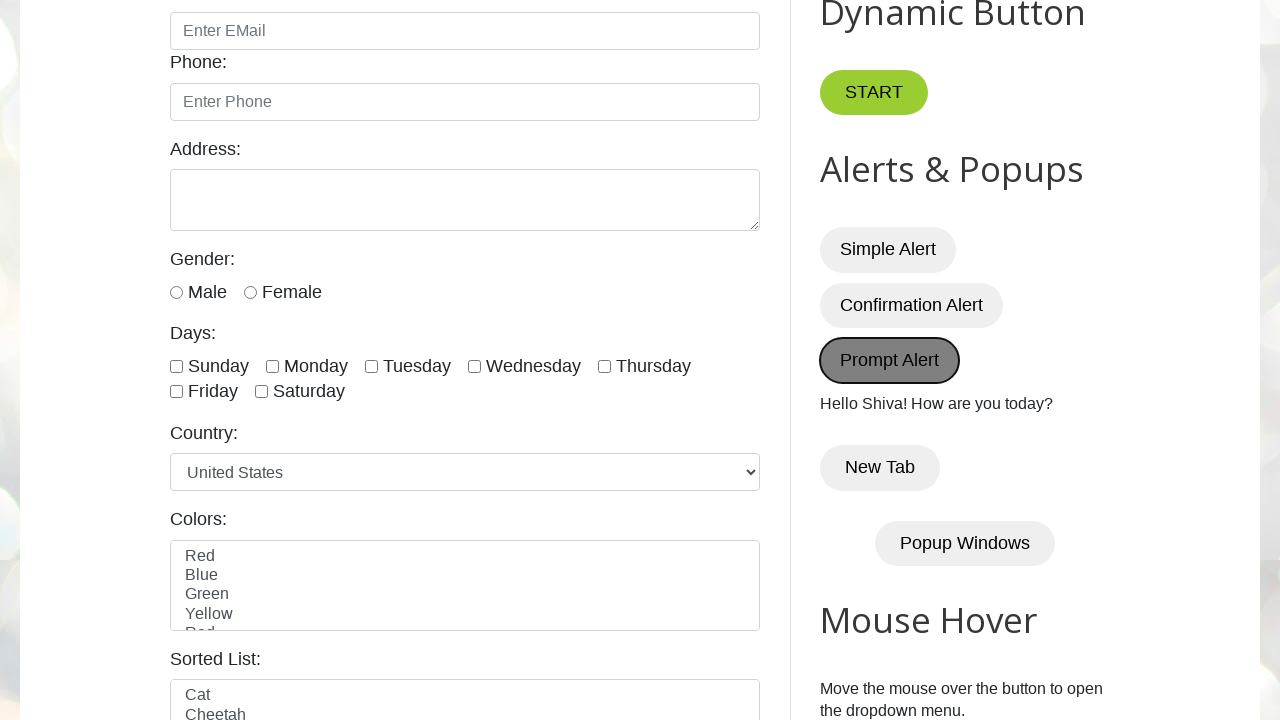

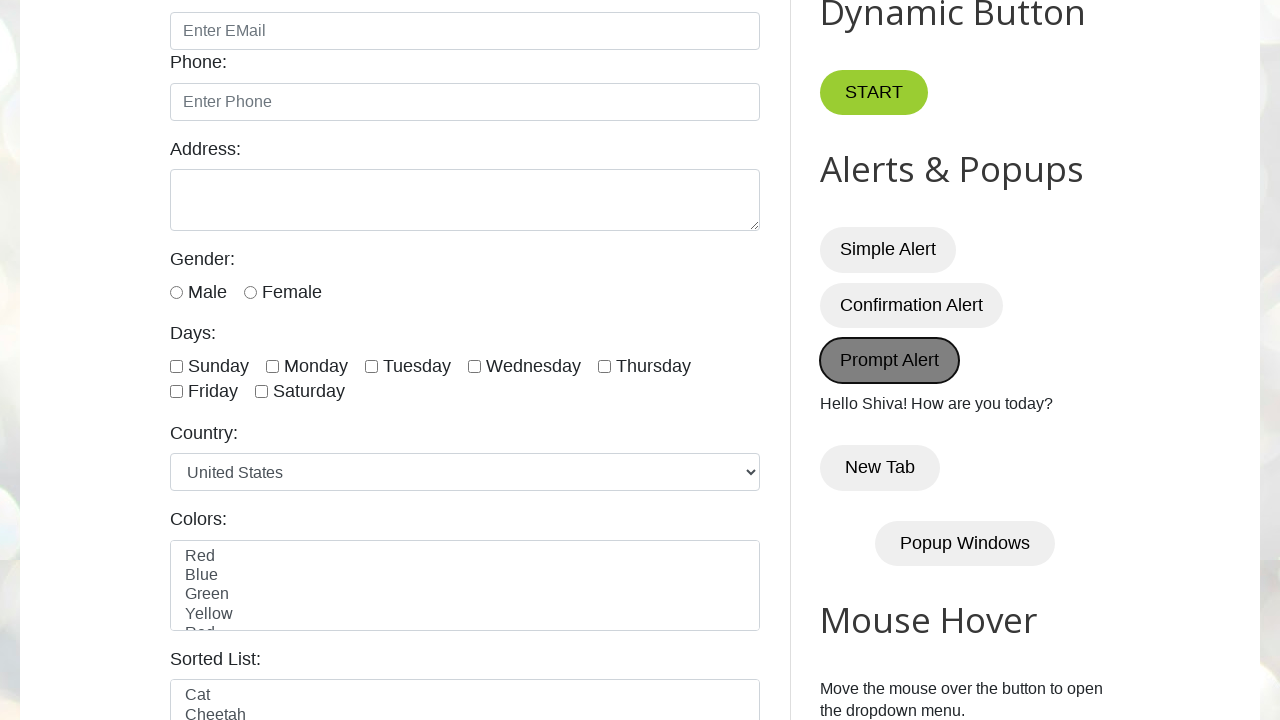